Navigates to Pizza Hut India website and scrolls to view the "View all deals" section

Starting URL: https://www.pizzahut.co.in/

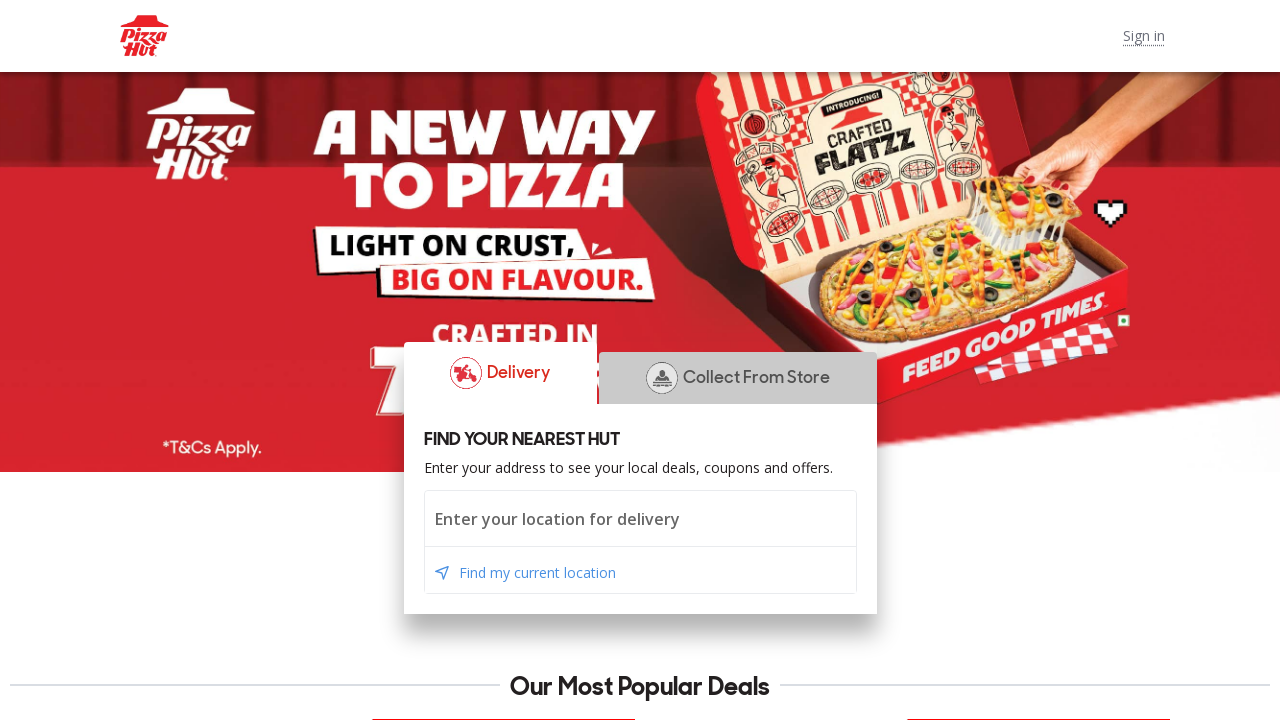

Waited for 'View all deals' section to load
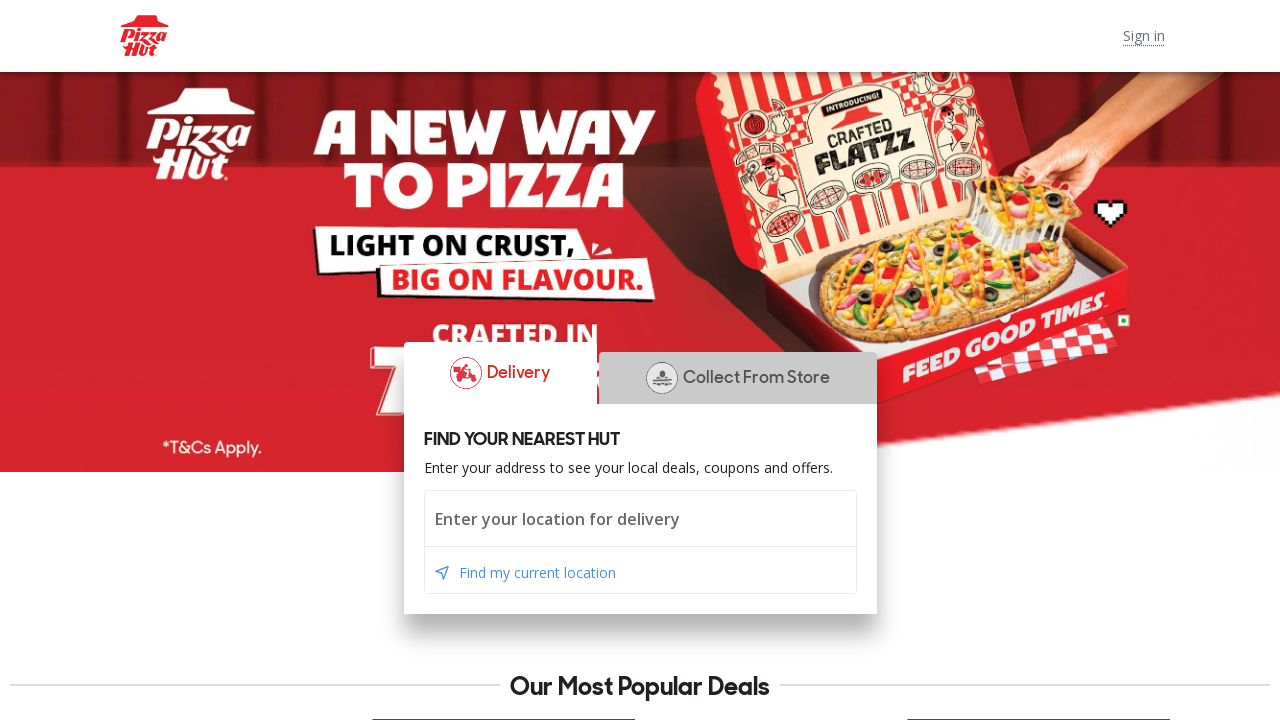

Scrolled to 'View all deals' section
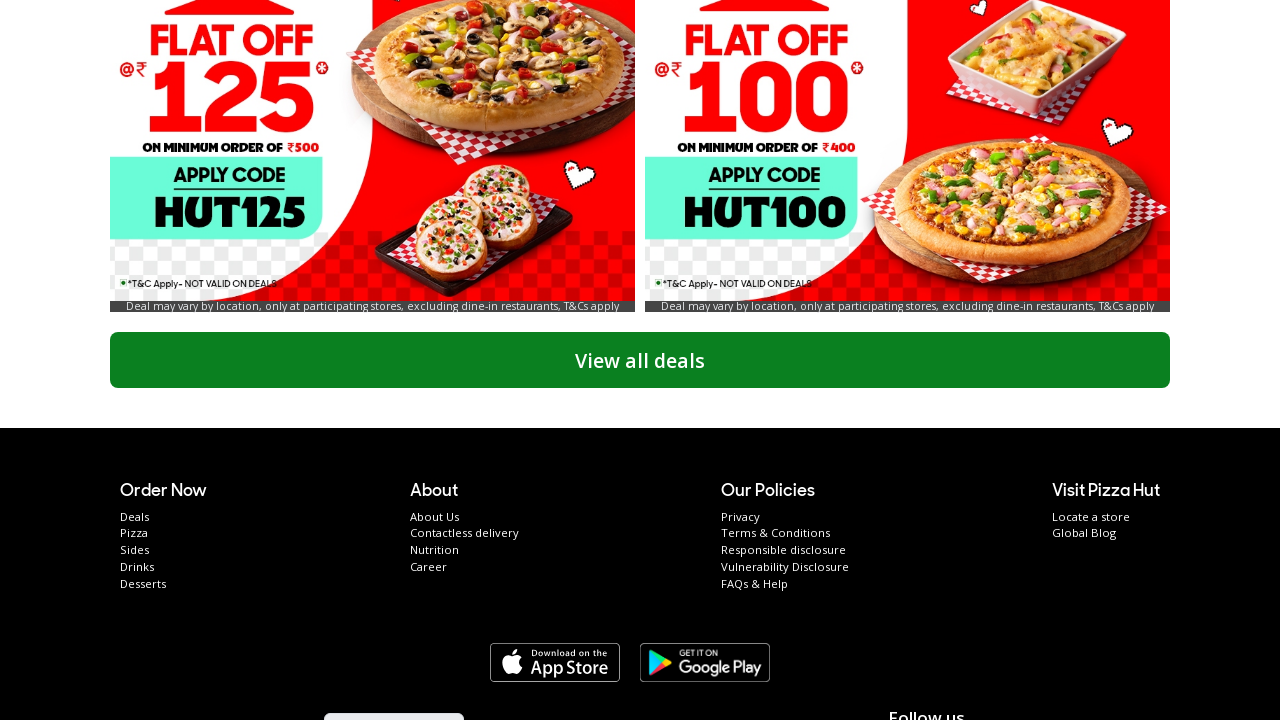

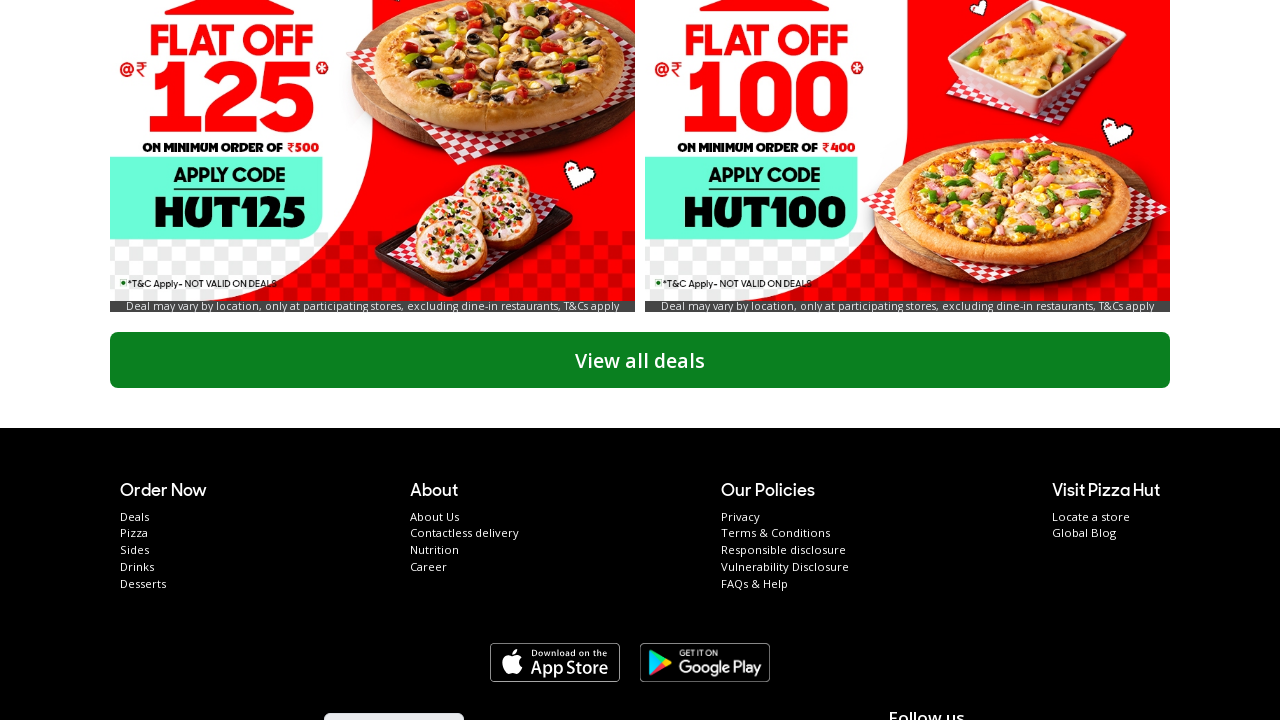